Tests radio button selection functionality by clicking various radio button options on a form

Starting URL: https://leafground.com/radio.xhtml

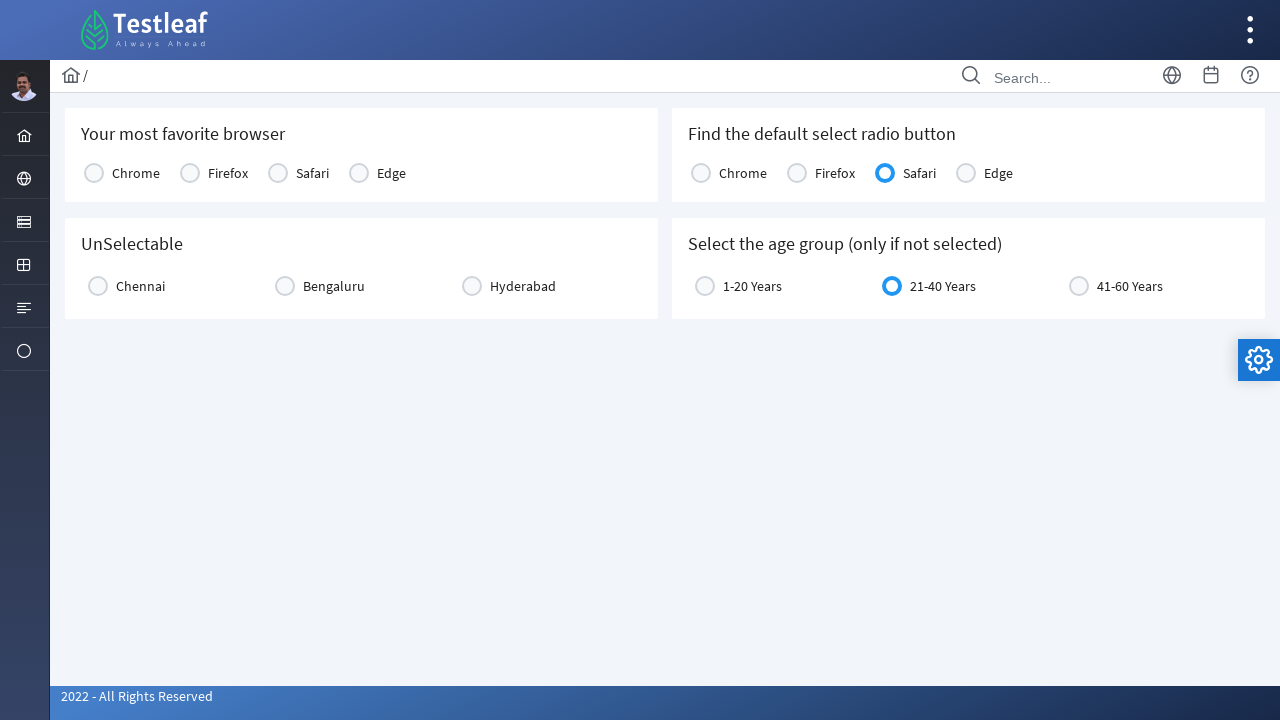

Selected Chrome as favorite browser at (136, 173) on xpath=(//label[text()='Chrome'])[1]
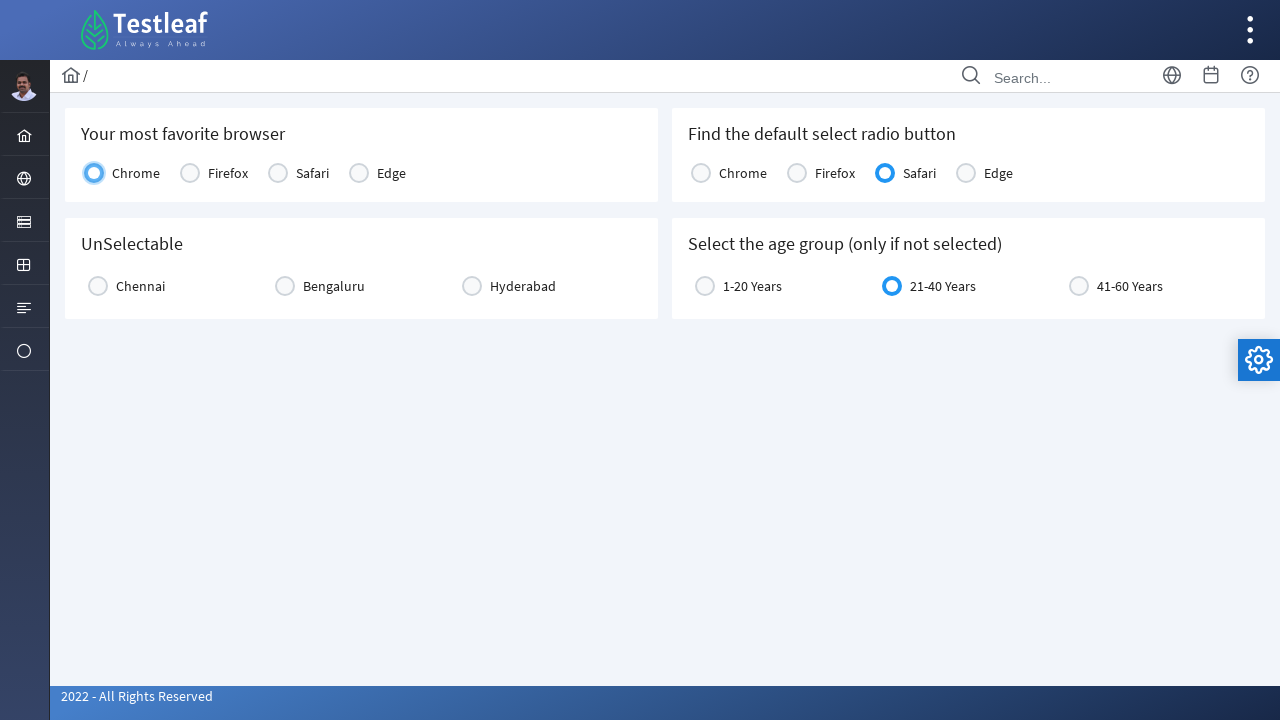

Selected Chennai as location at (140, 286) on xpath=(//label[text()='Chennai'])
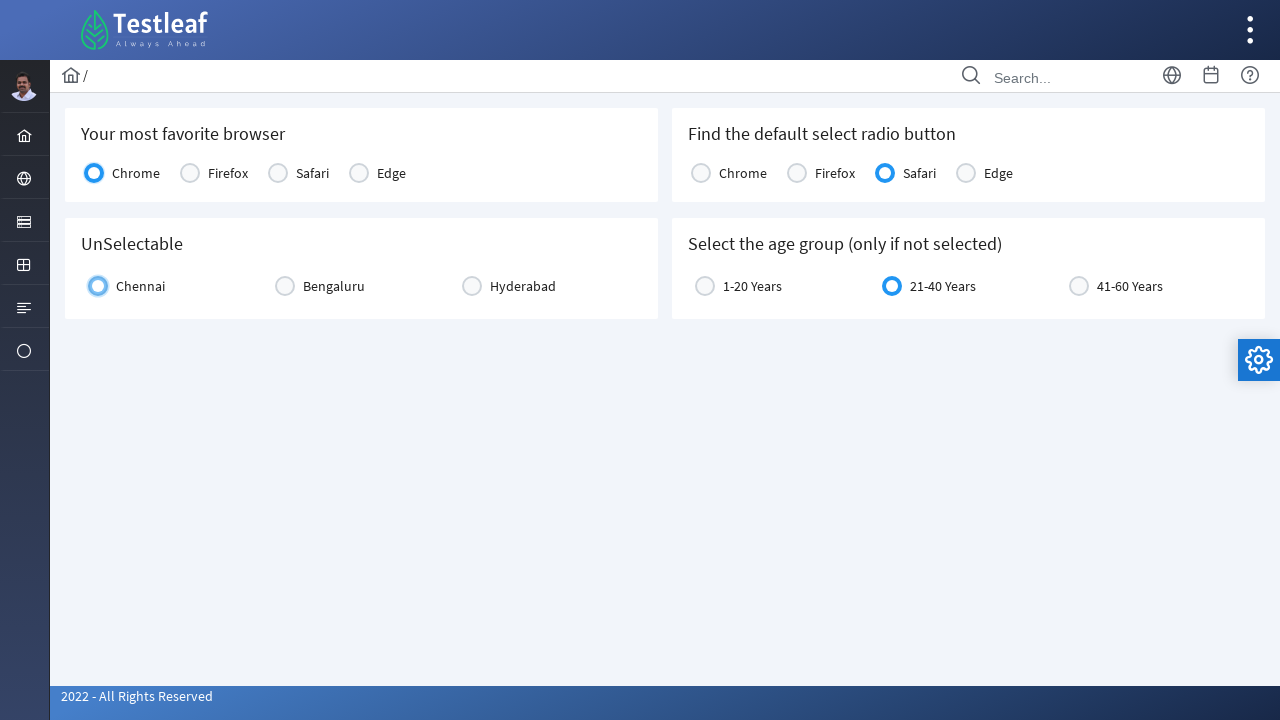

Selected Chrome in default select section at (743, 173) on xpath=(//label[text()='Chrome'])[2]
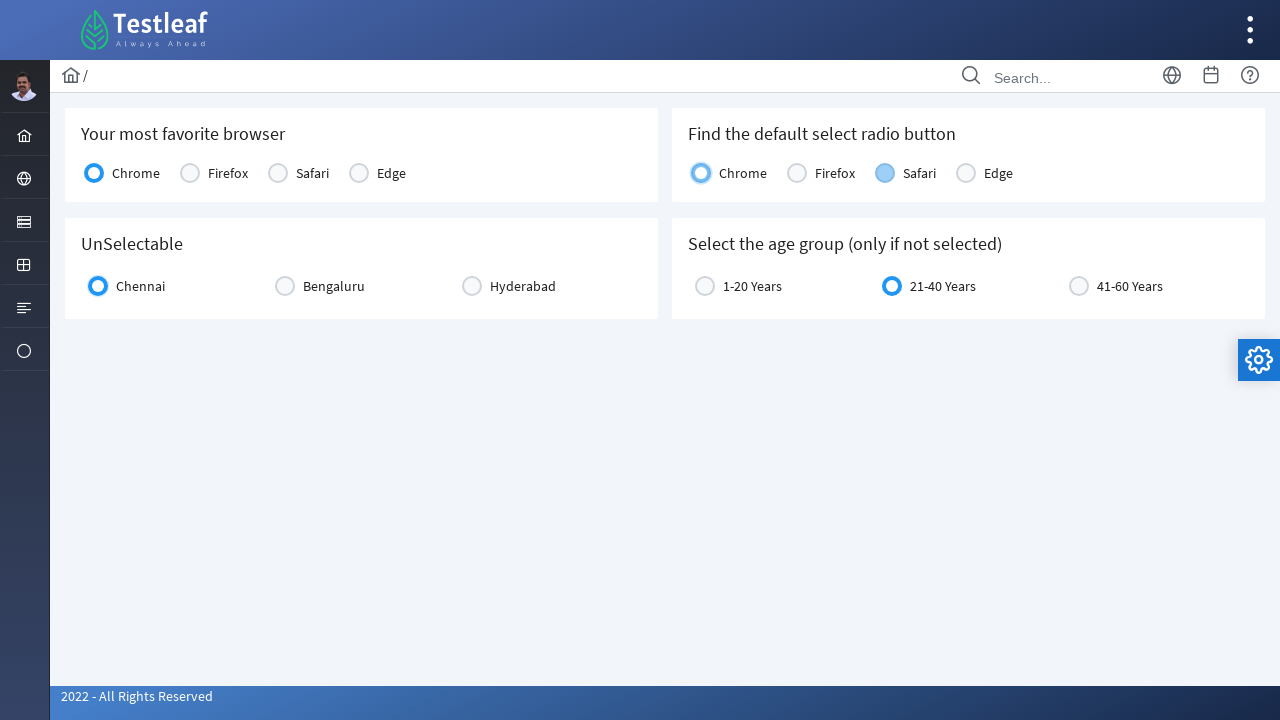

Selected age group 21-40 Years at (943, 286) on xpath=(//label[text()='21-40 Years'])
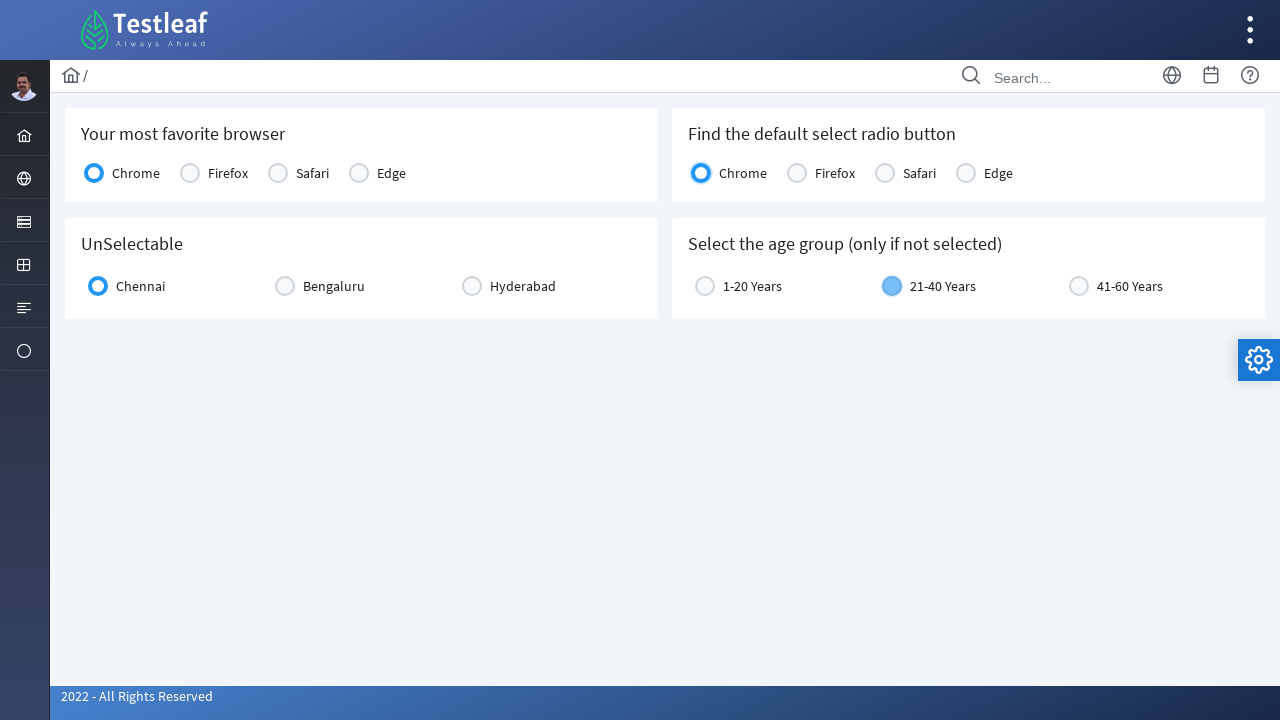

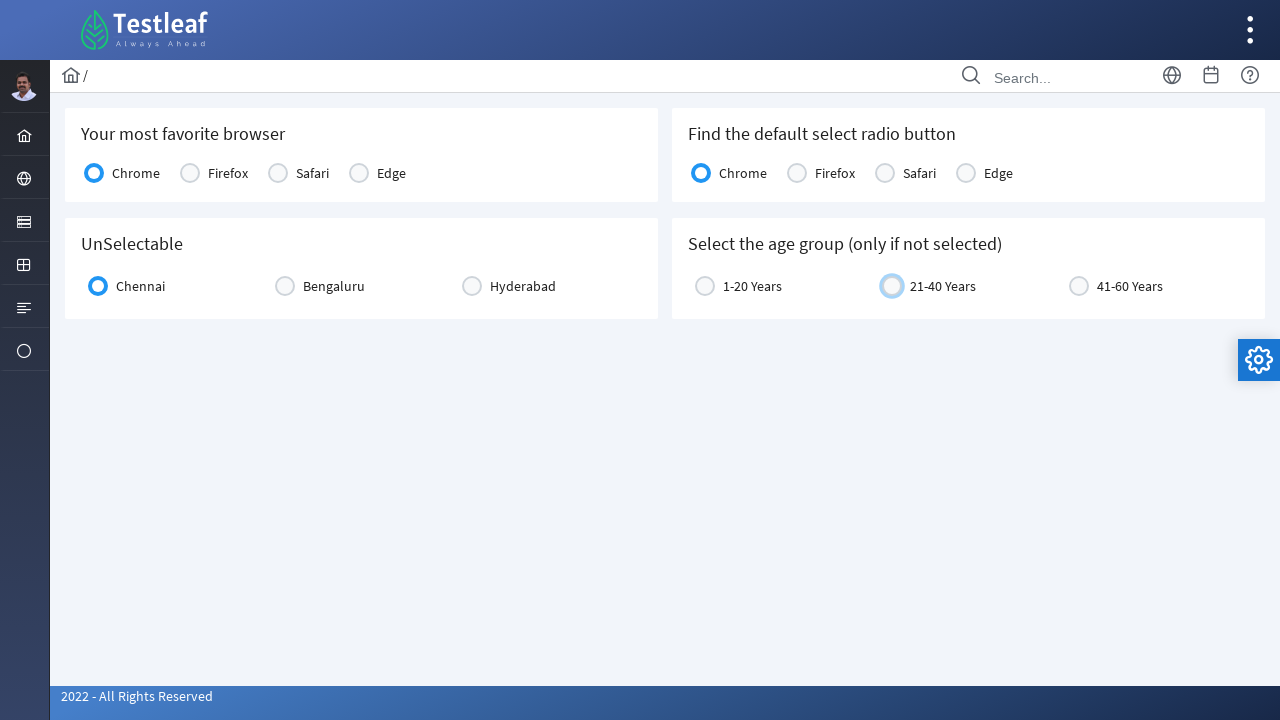